Visits the homepage and verifies the page title contains "Daniel Roe"

Starting URL: https://roe.dev/

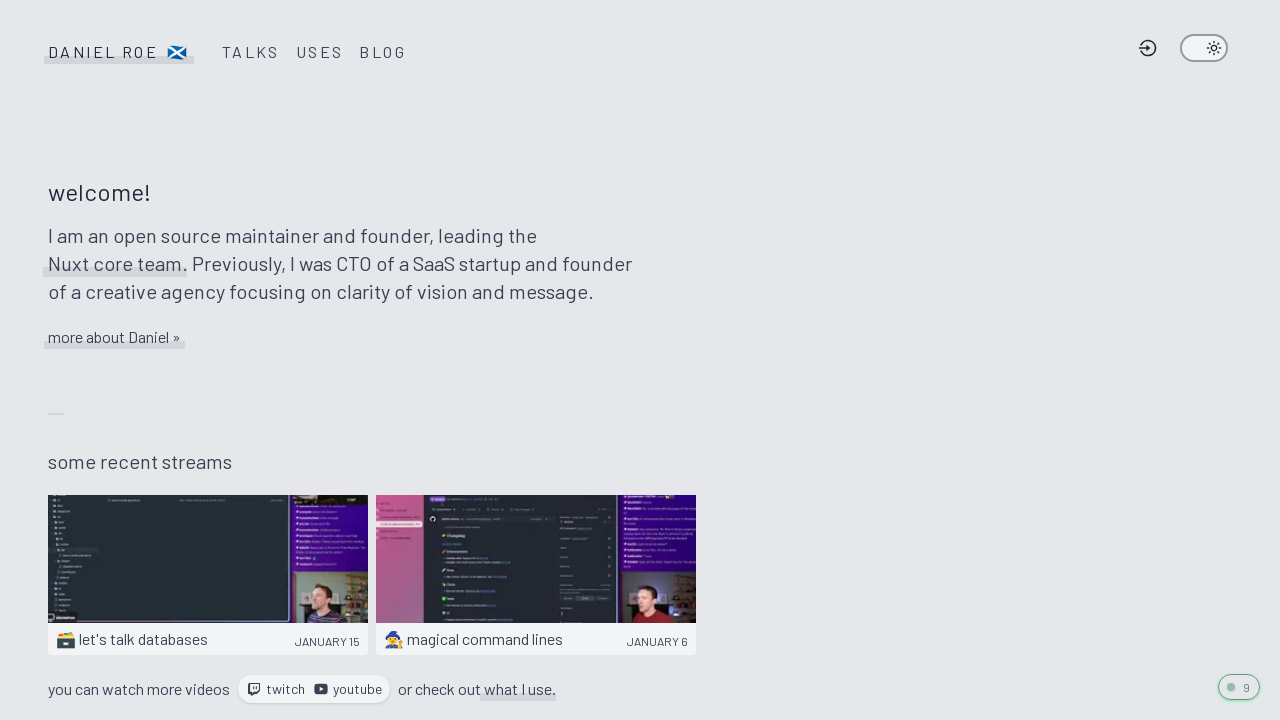

Navigated to homepage at https://roe.dev/
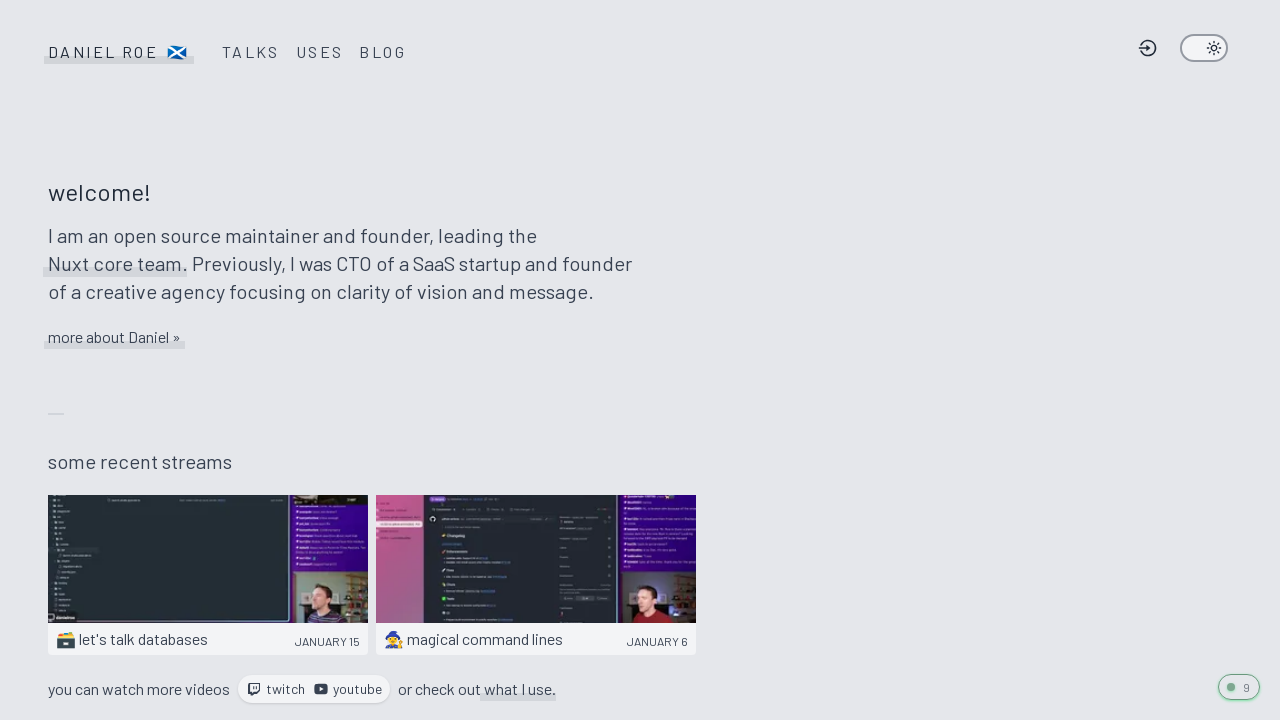

Located page title element
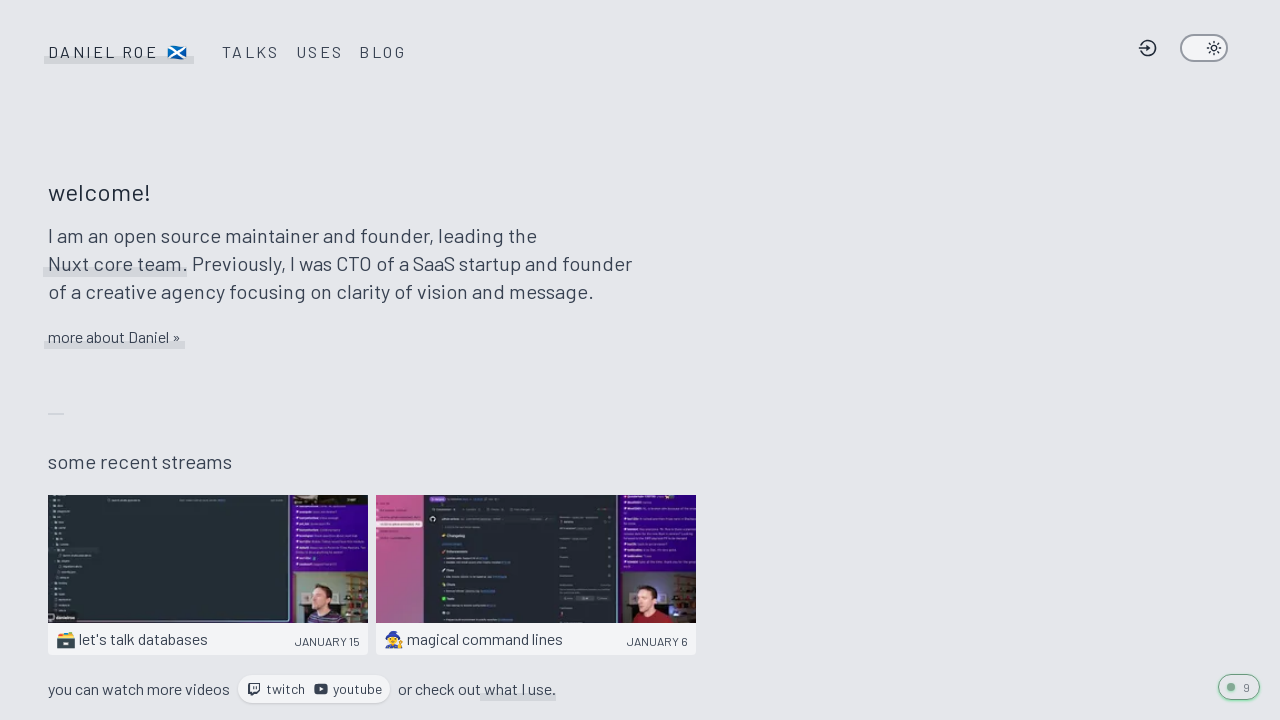

Verified page title contains 'Daniel Roe'
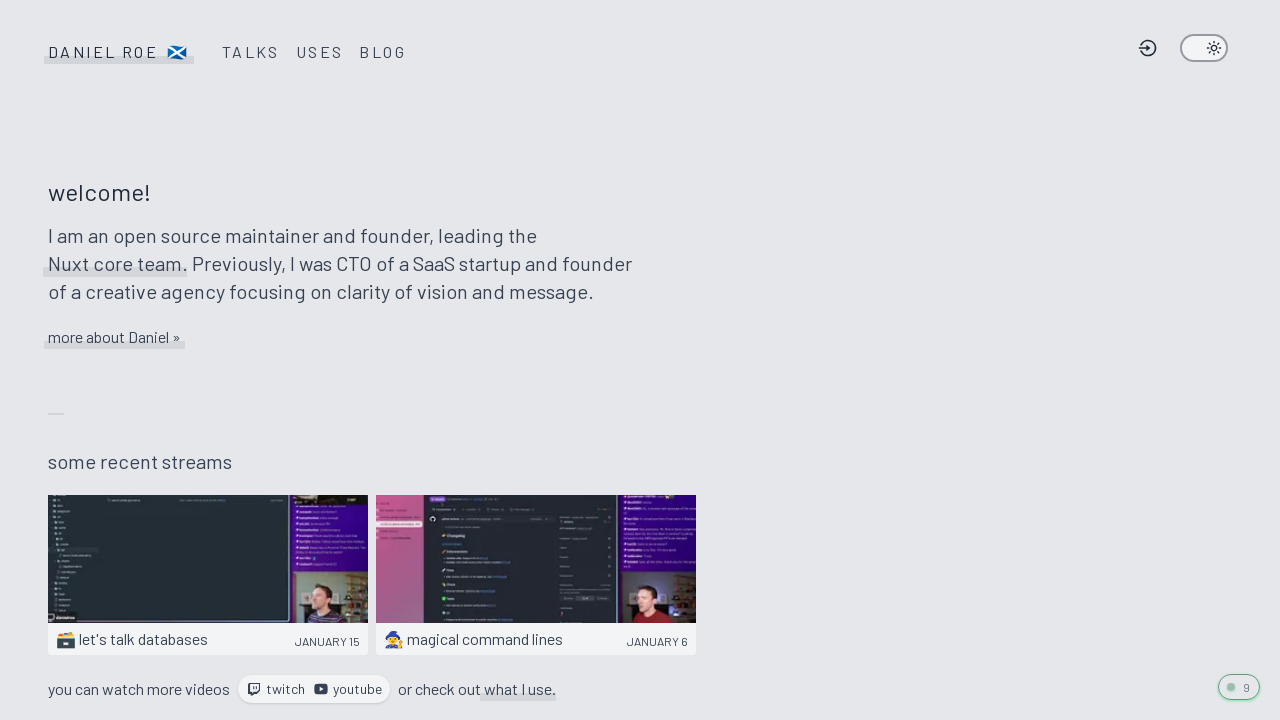

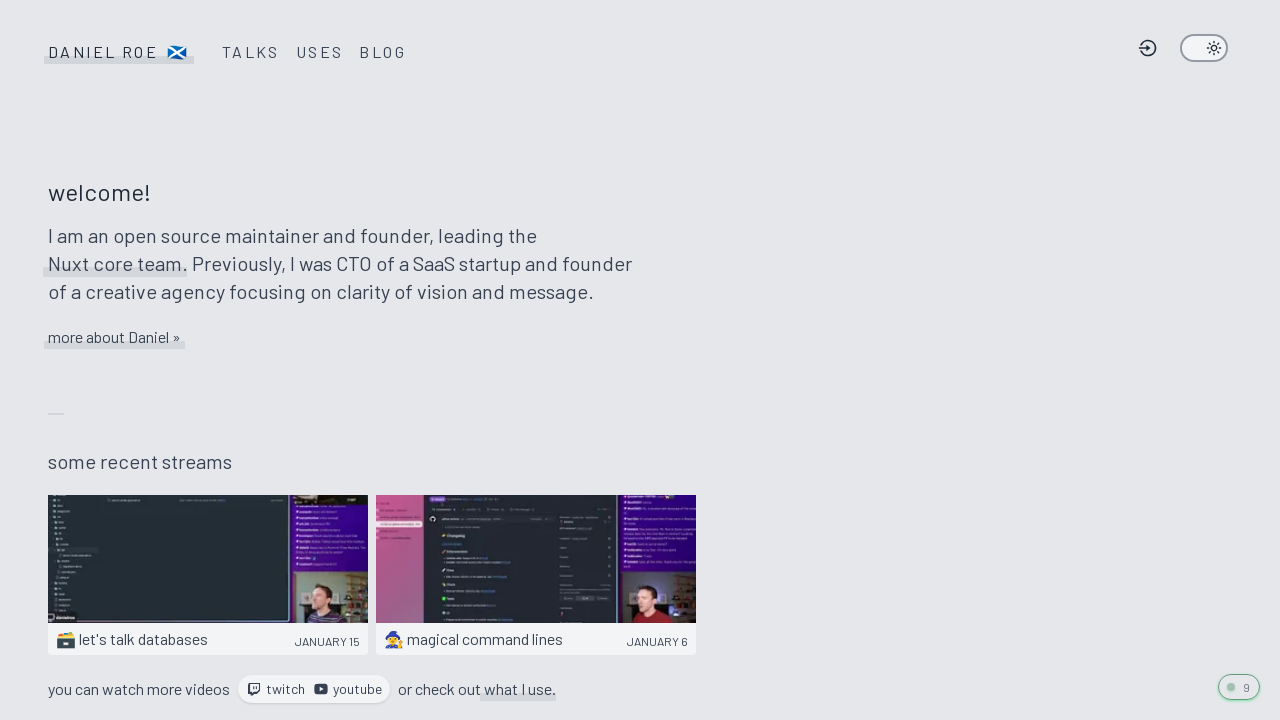